Tests GitHub search functionality by searching for a specific repository, navigating to it, clicking on the Issues tab, and verifying that a specific issue "Dark Theme Support" is visible in the issues list.

Starting URL: https://github.com/

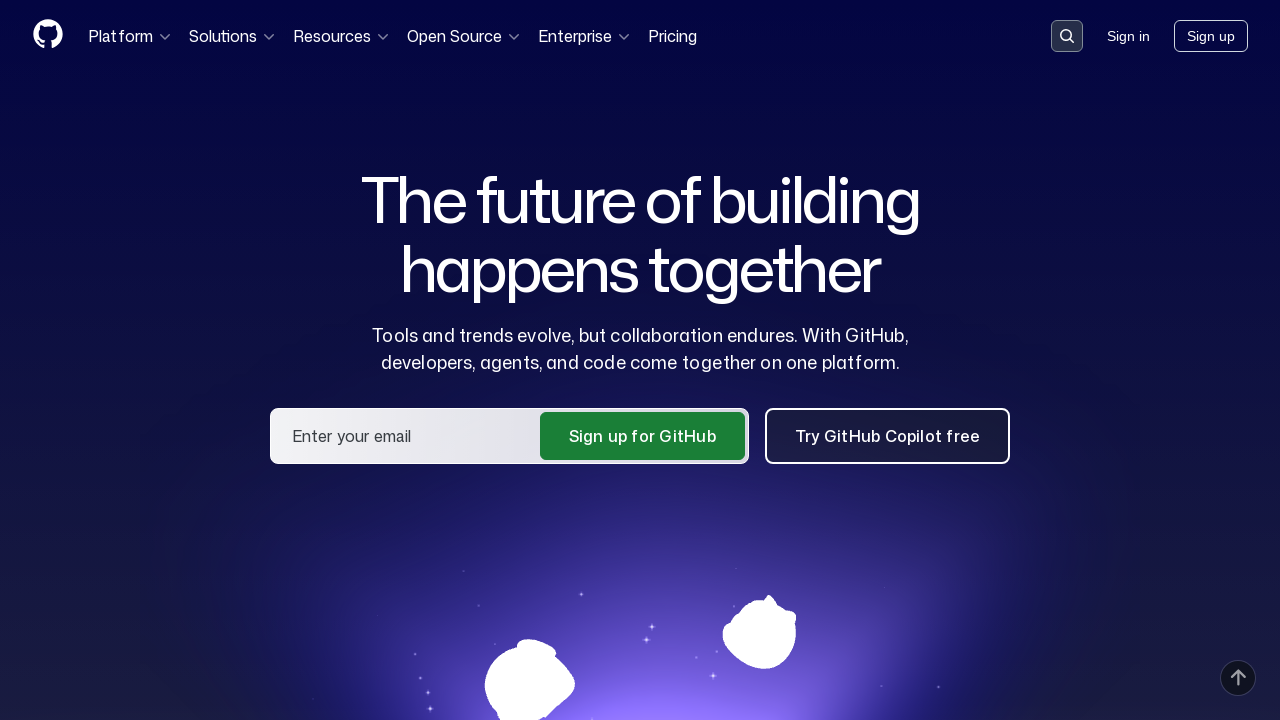

Clicked search button in header at (1067, 36) on .header-search-button
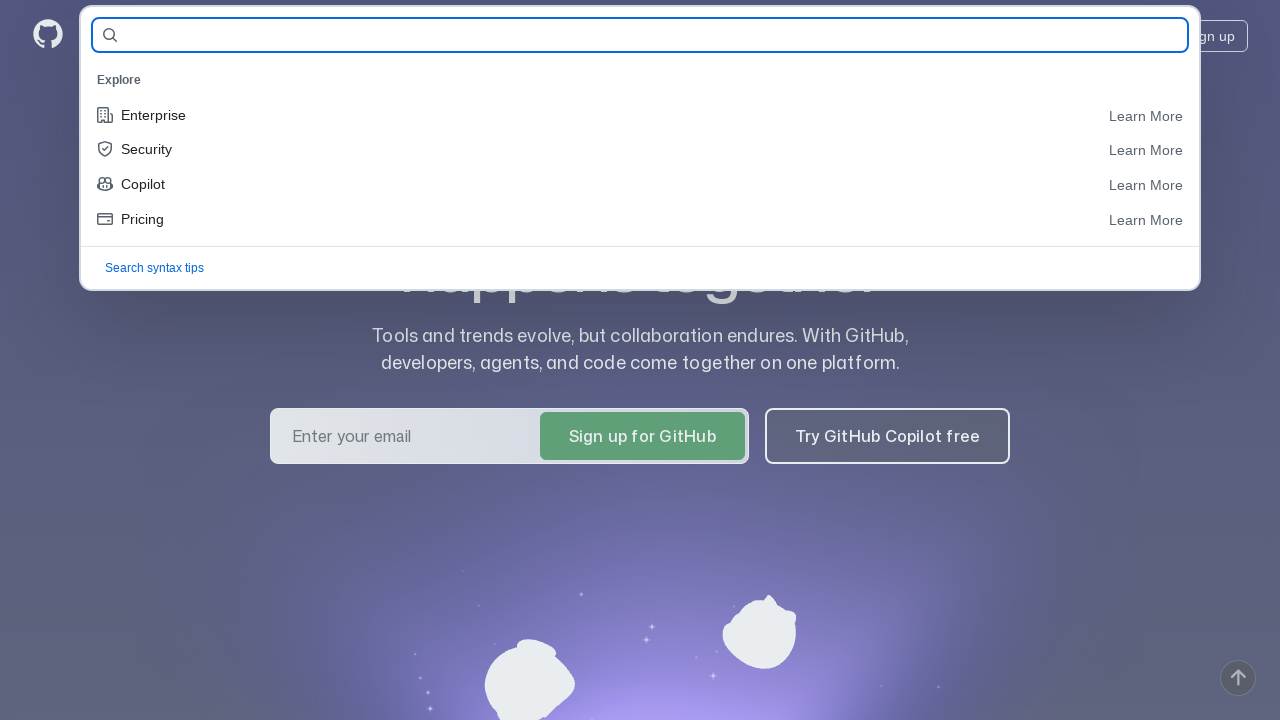

Filled search input with repository name 'qa-guru/allure-notifications' on #query-builder-test
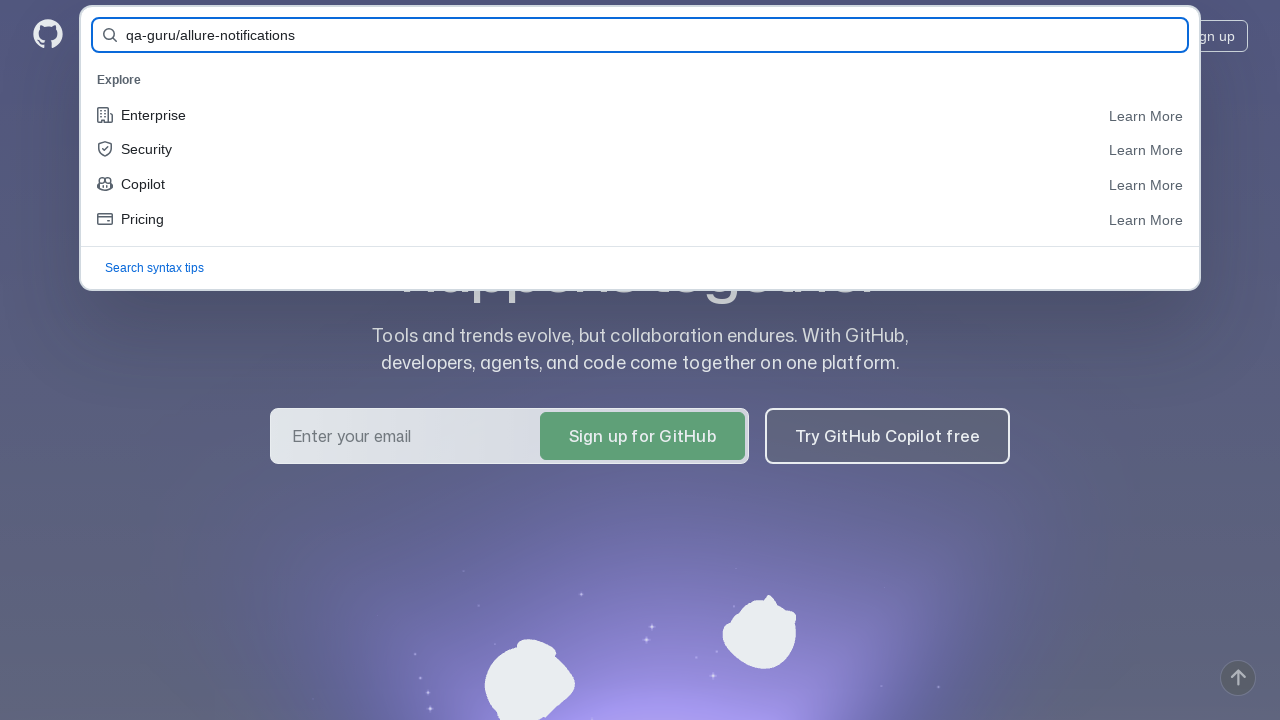

Pressed Enter to search for repository on #query-builder-test
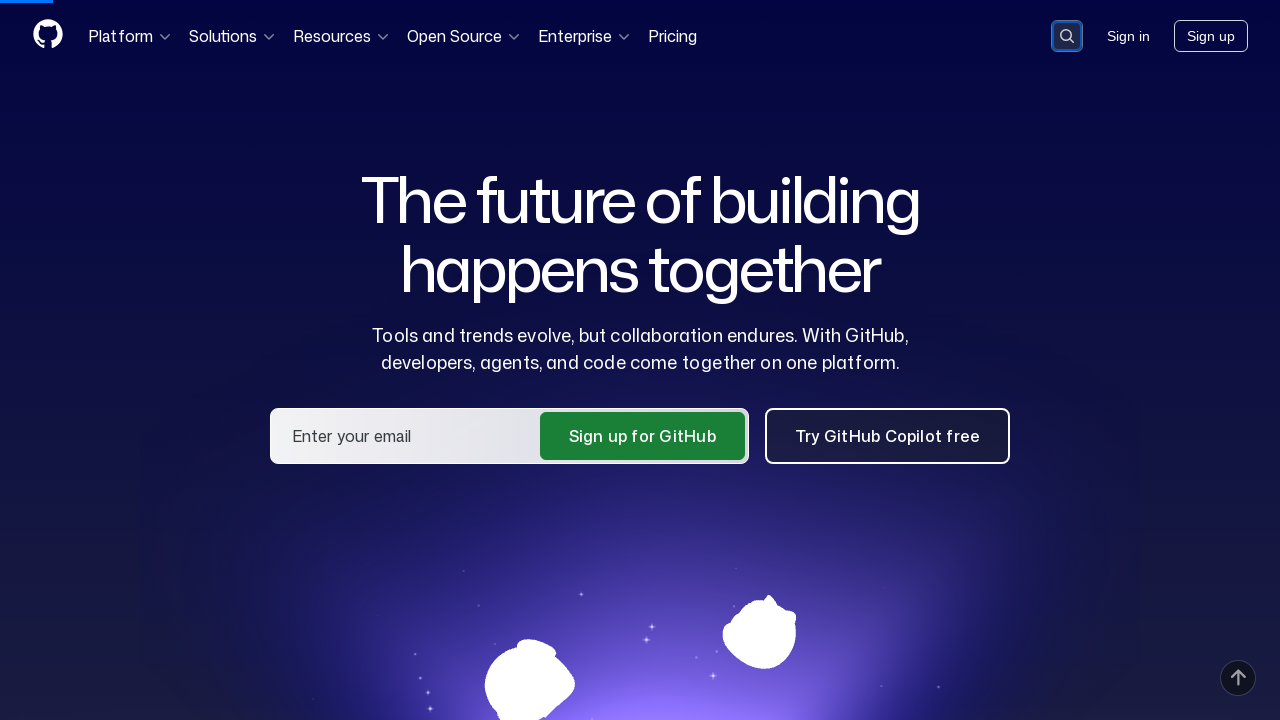

Clicked on repository link in search results at (470, 161) on a:has-text('qa-guru/allure-notifications')
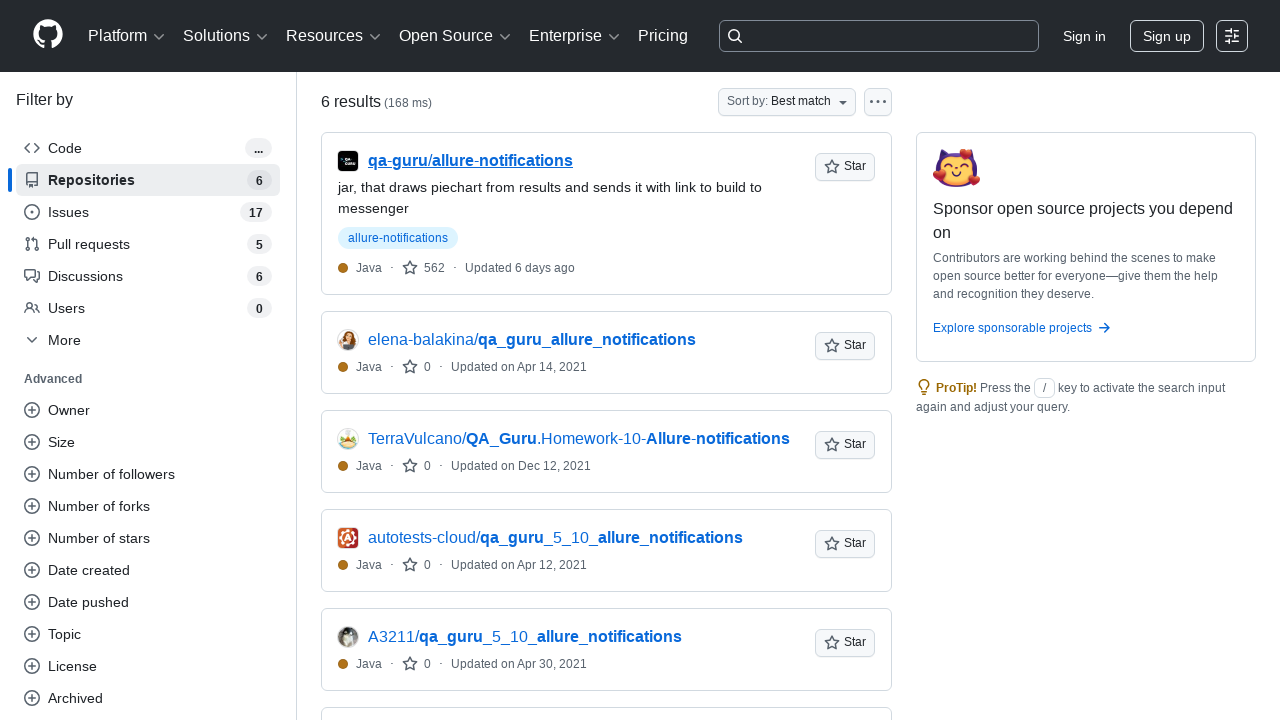

Issues tab became visible
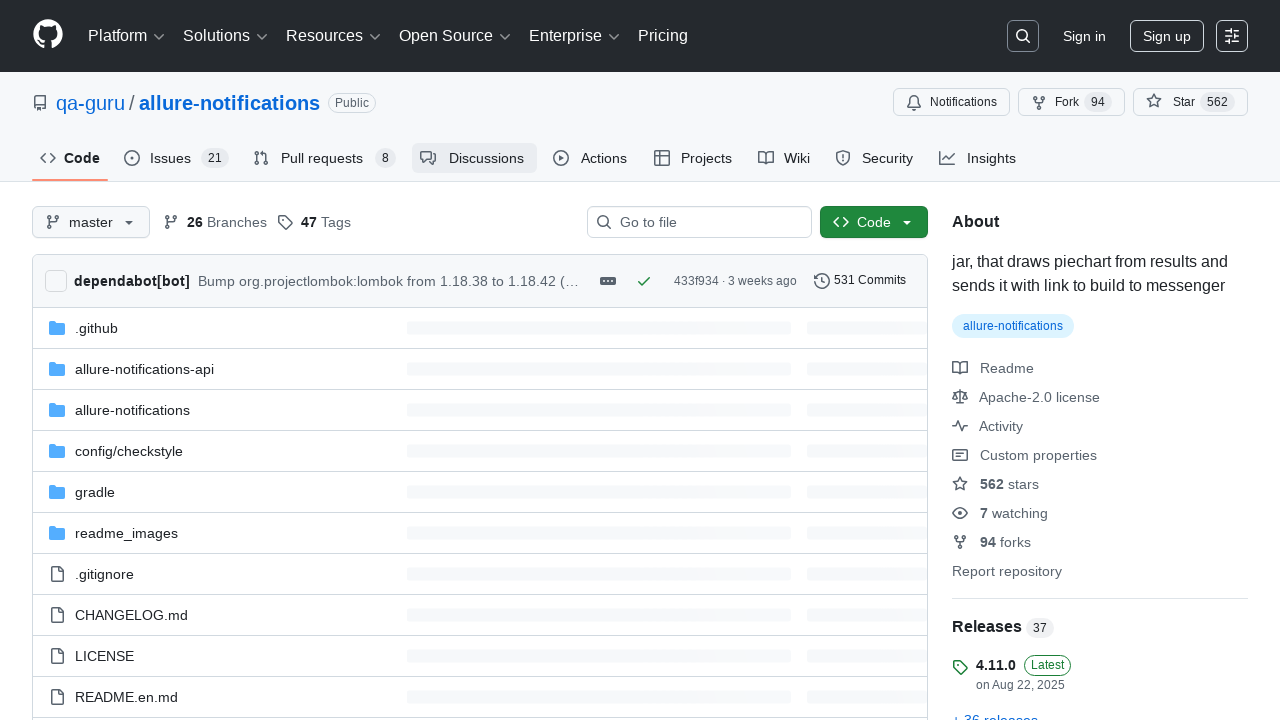

Clicked on Issues tab at (176, 158) on #issues-tab
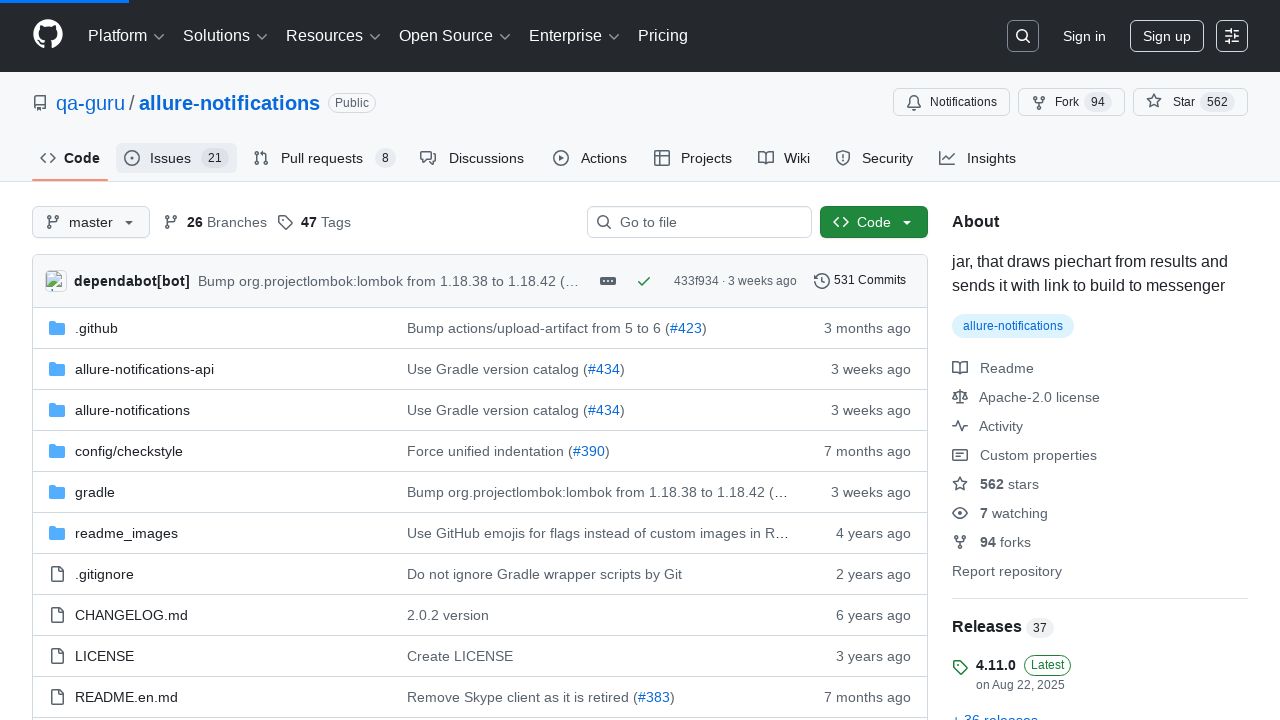

Issues list loaded
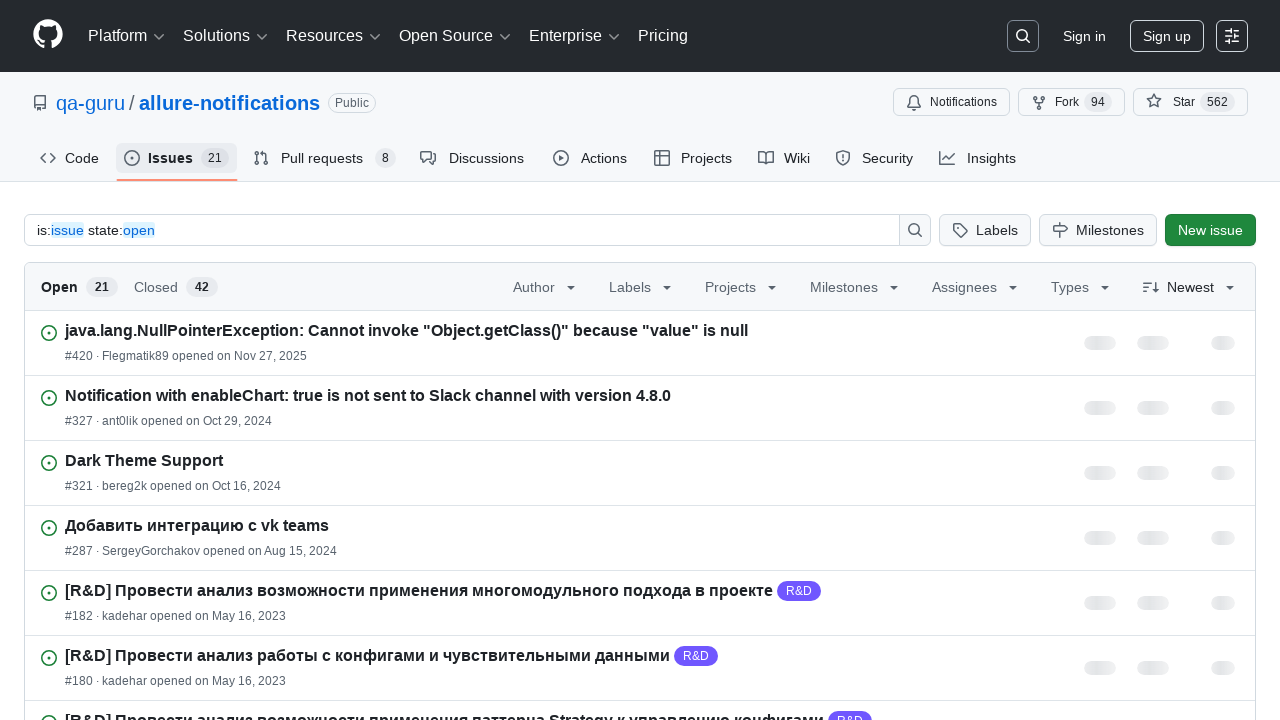

Verified 'Dark Theme Support' issue is visible in the issues list
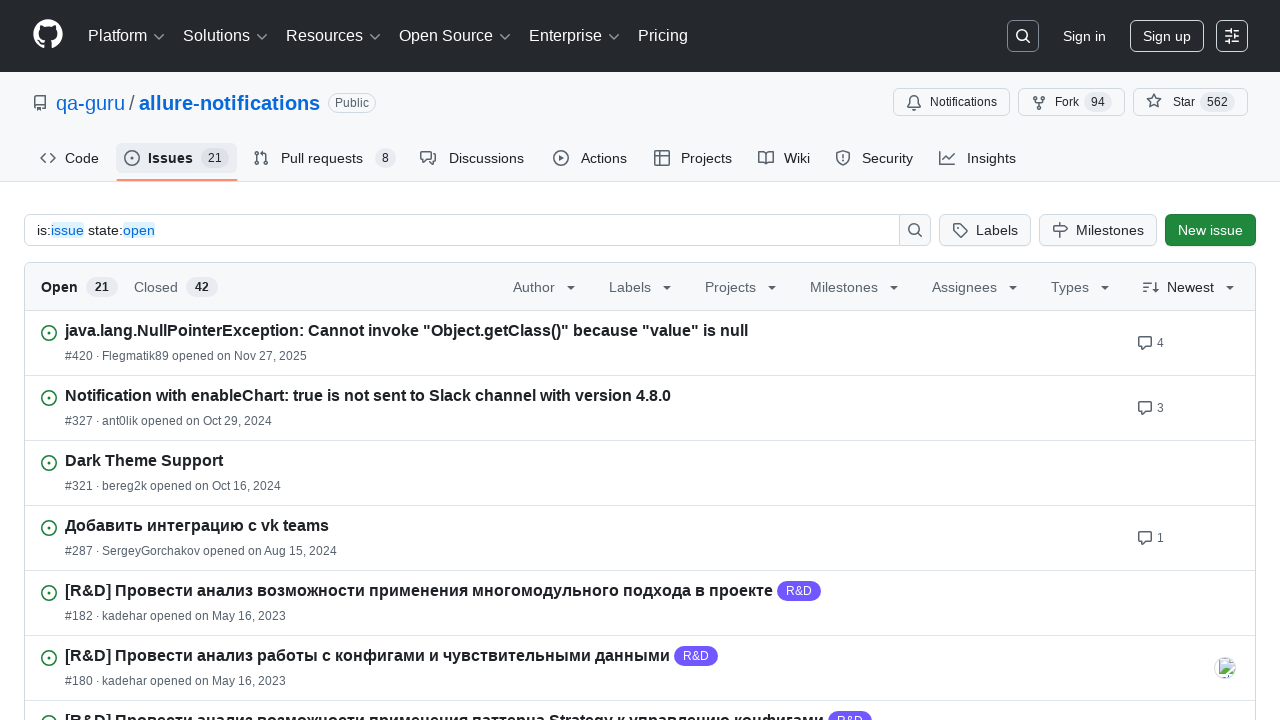

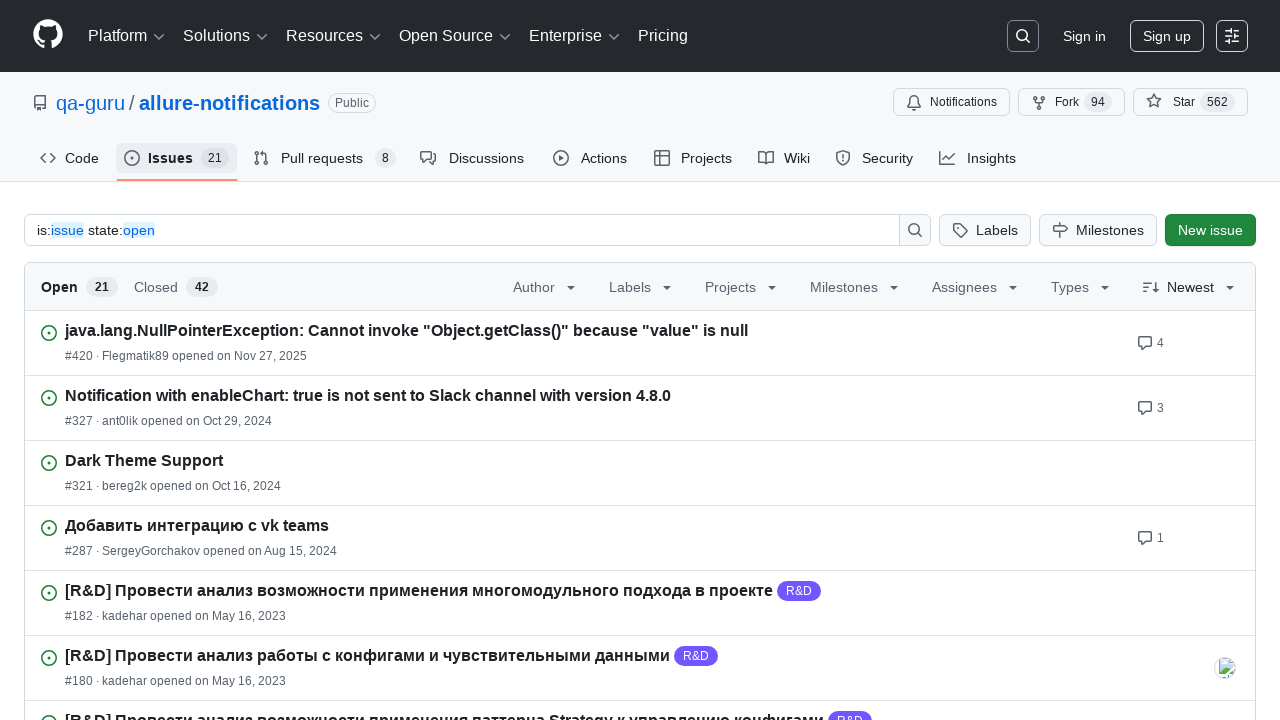